Tests file upload and download functionality on DemoQA by uploading a file via the file input and clicking the download button

Starting URL: https://demoqa.com/upload-download

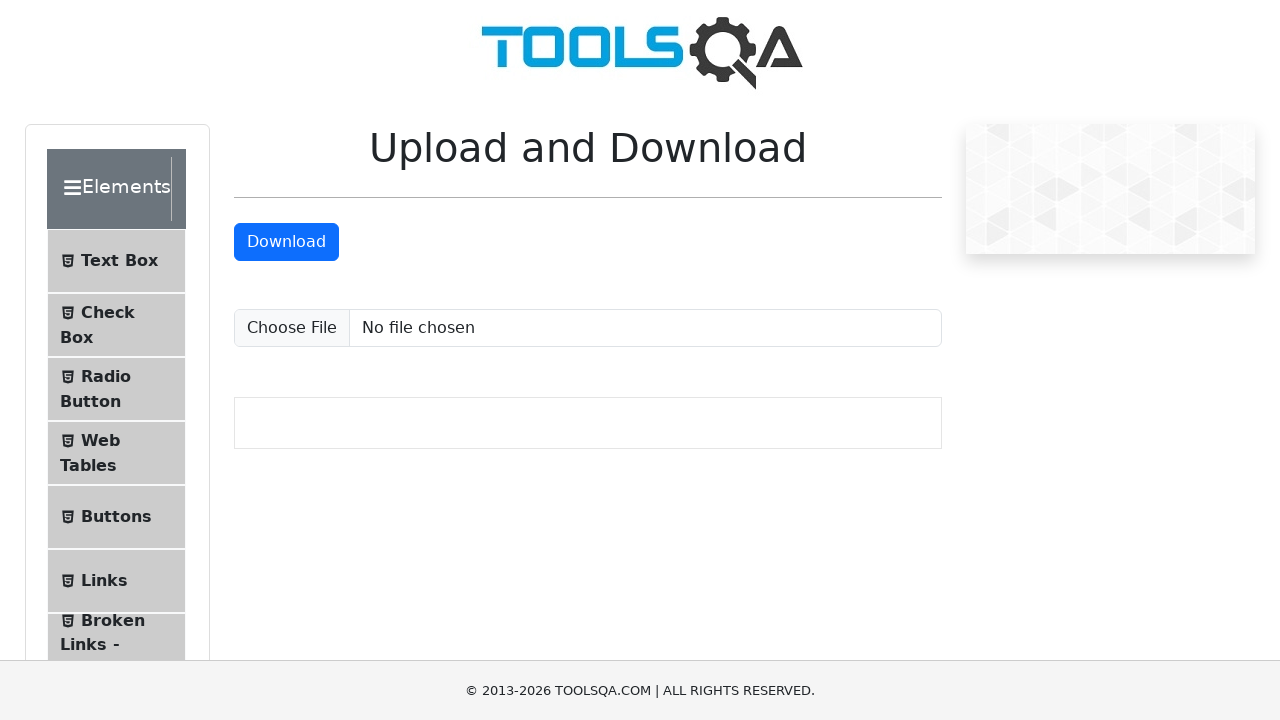

Created temporary test file for upload
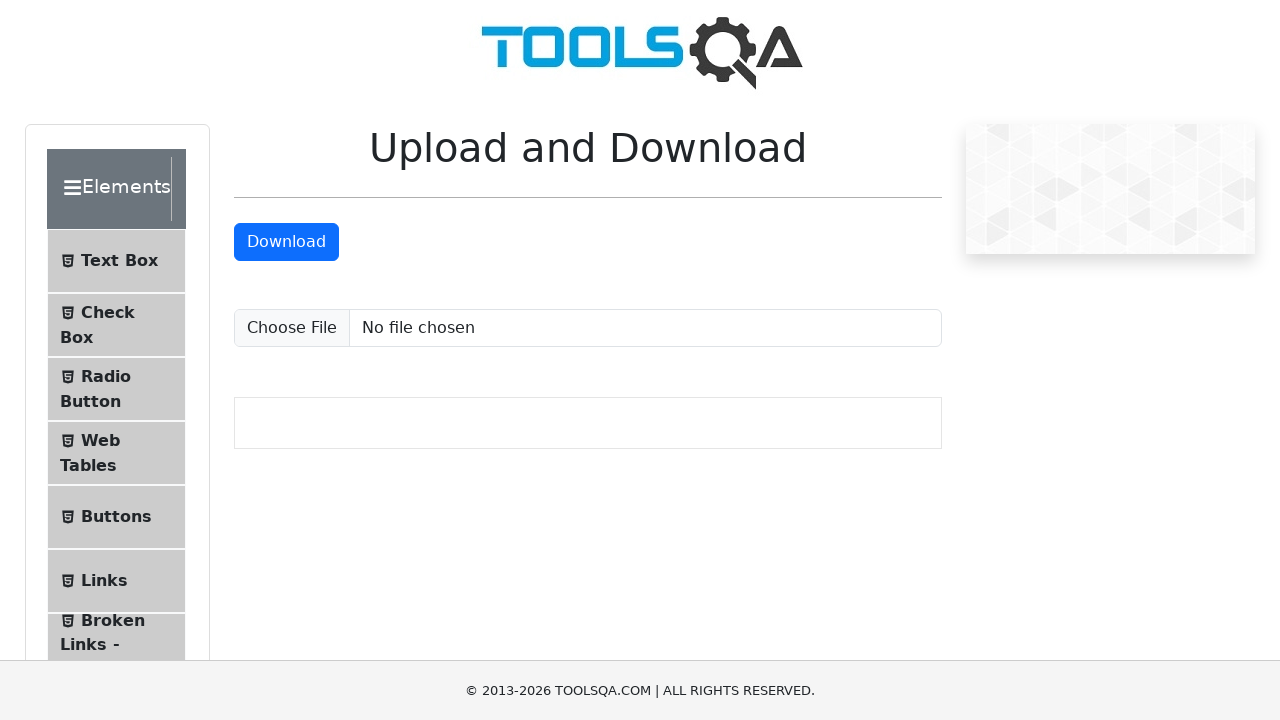

Uploaded test file via file input element
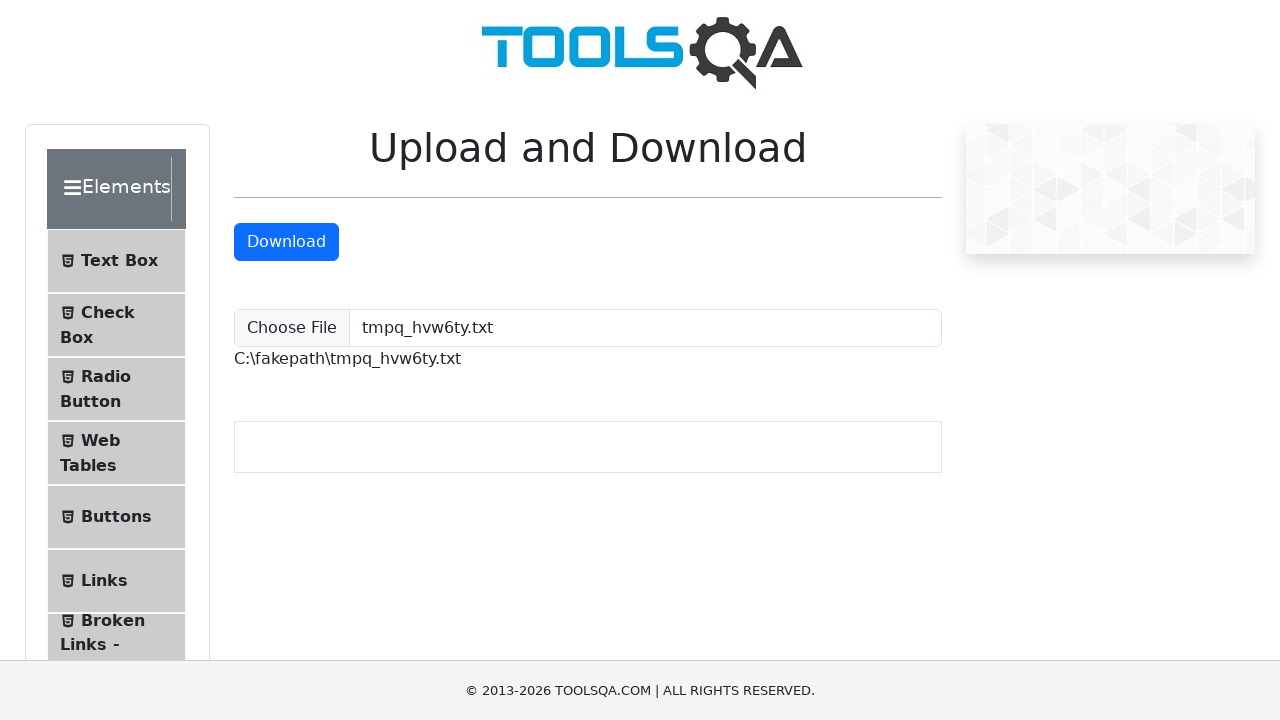

Clicked download button to initiate file download at (286, 242) on #downloadButton
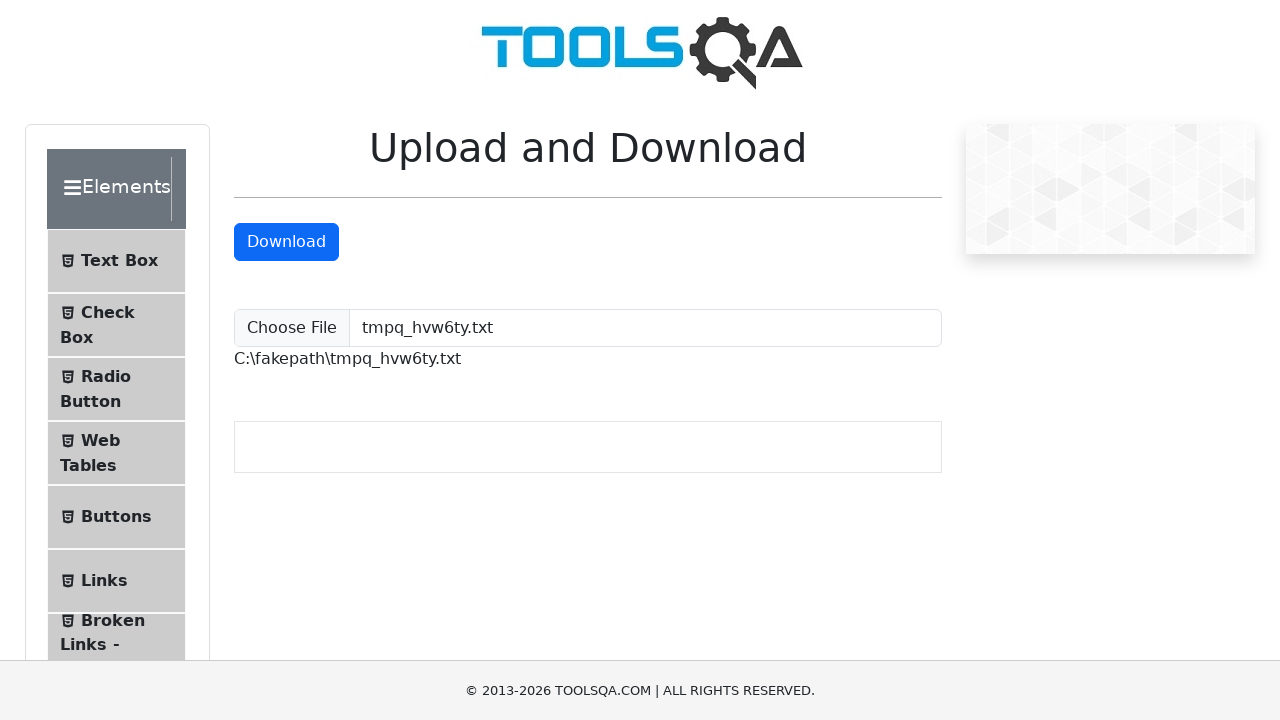

Waited for download to initiate
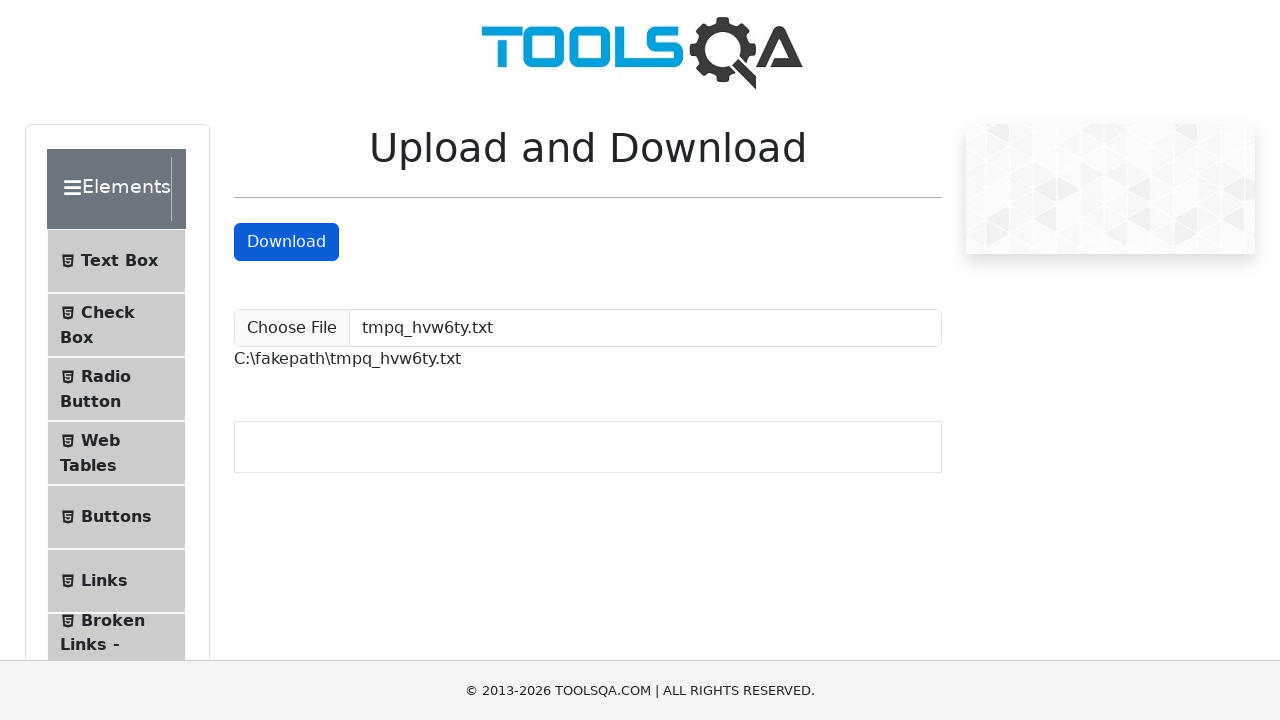

Cleaned up temporary test file
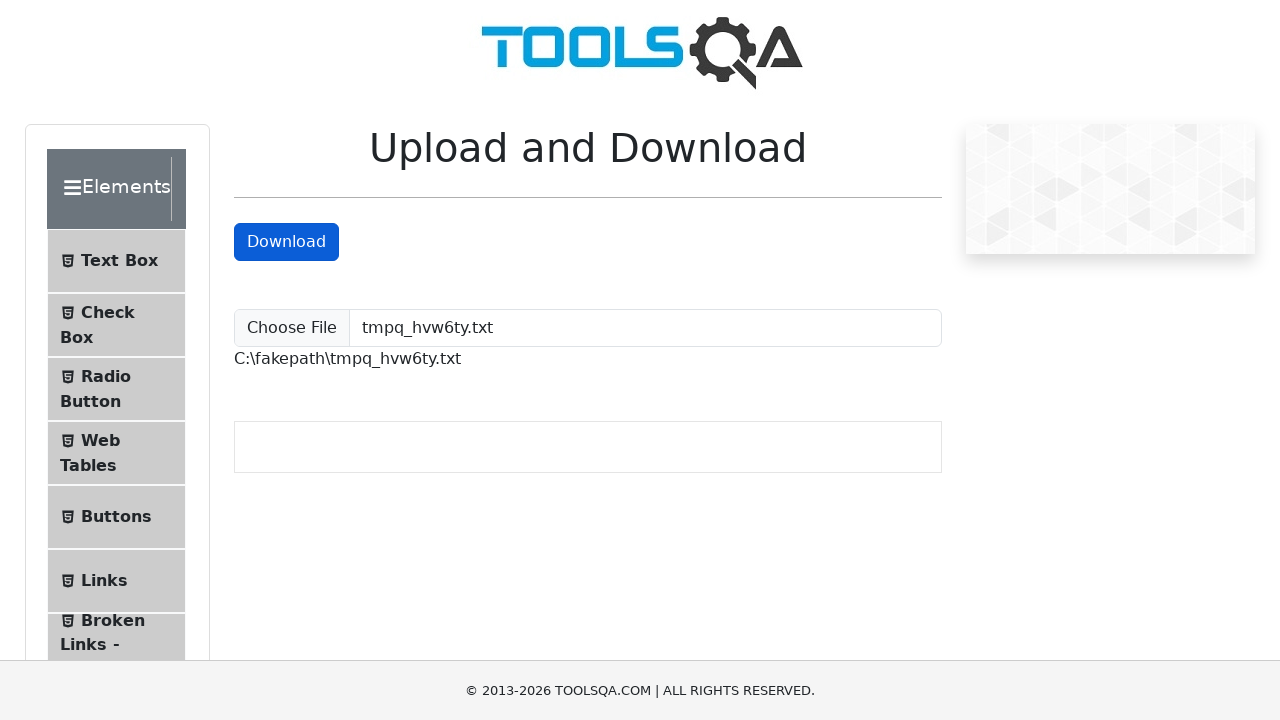

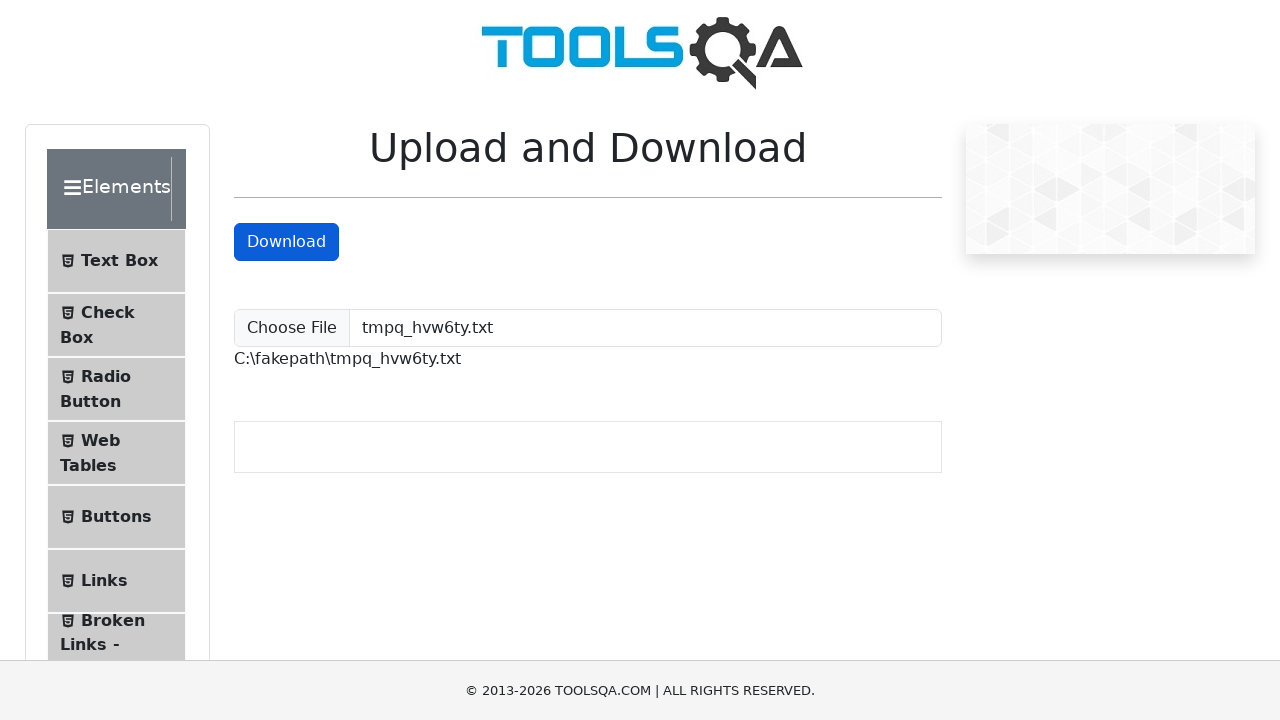